Tests that error message is displayed when attempting login with empty credentials

Starting URL: https://the-internet.herokuapp.com/

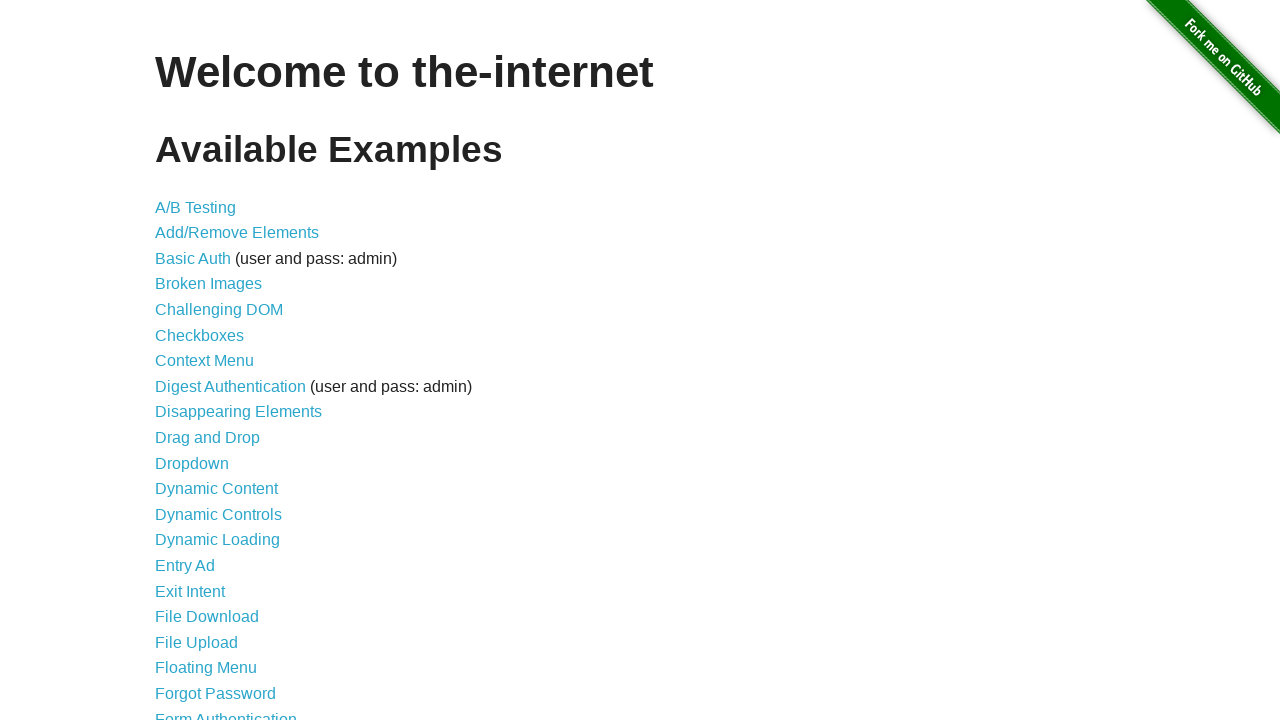

Clicked Form Authentication link at (226, 712) on xpath=//a[text() = "Form Authentication"]
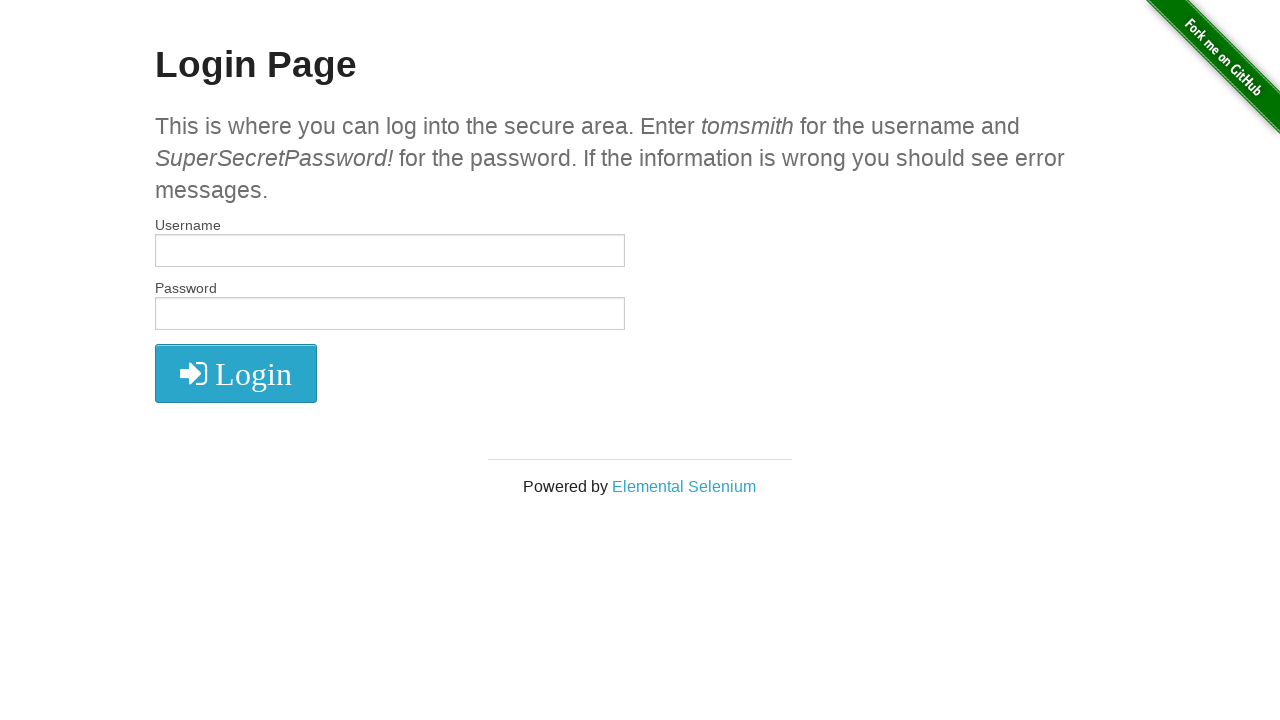

Clicked login button without entering credentials at (236, 374) on xpath=//button/i
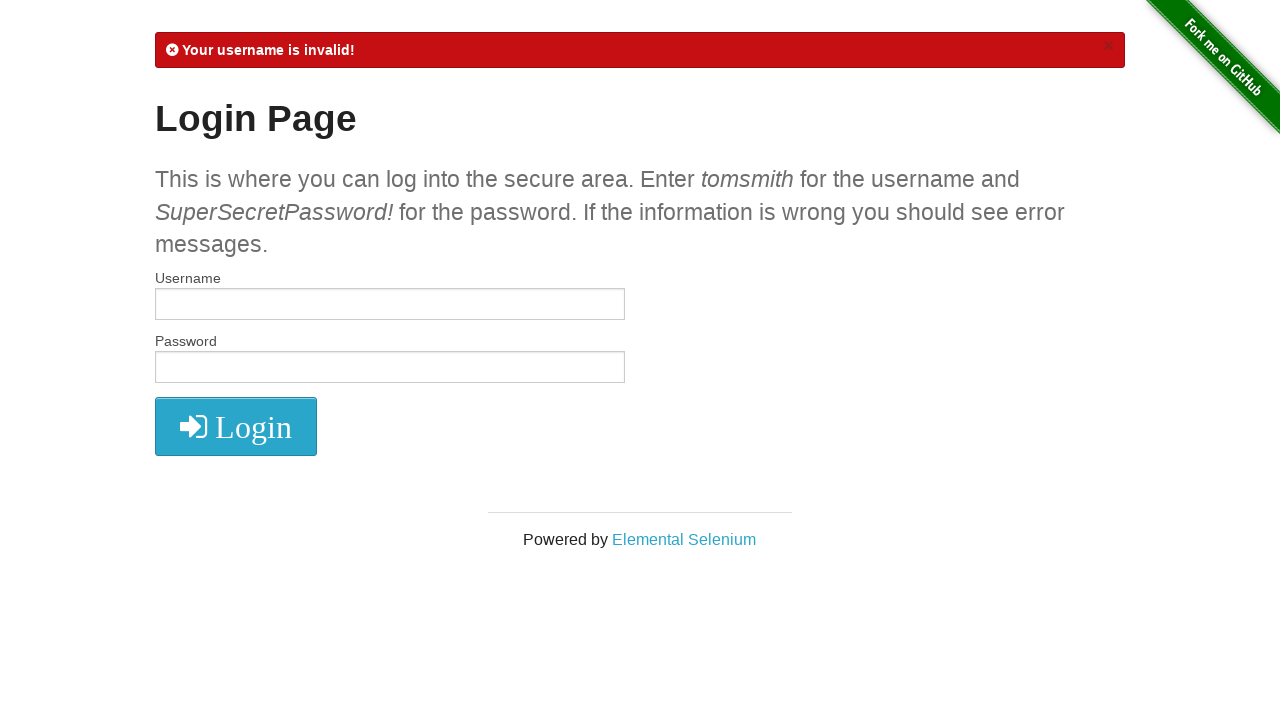

Verified error message is displayed
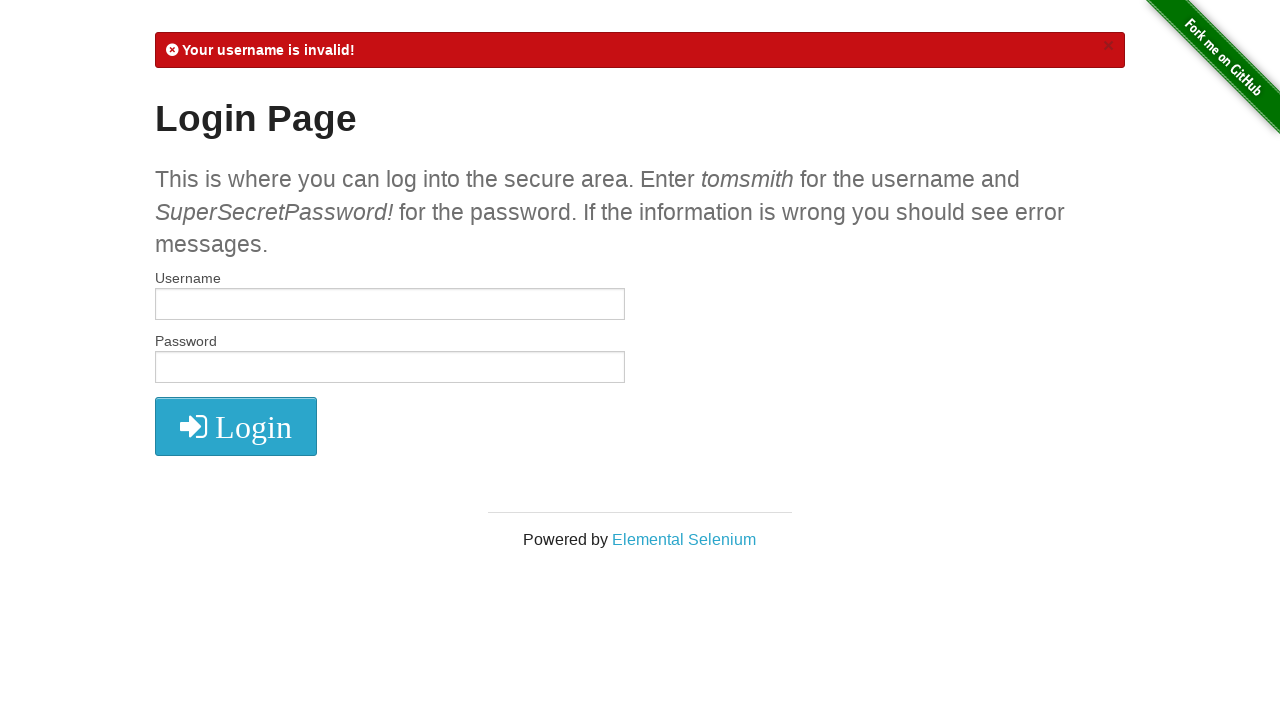

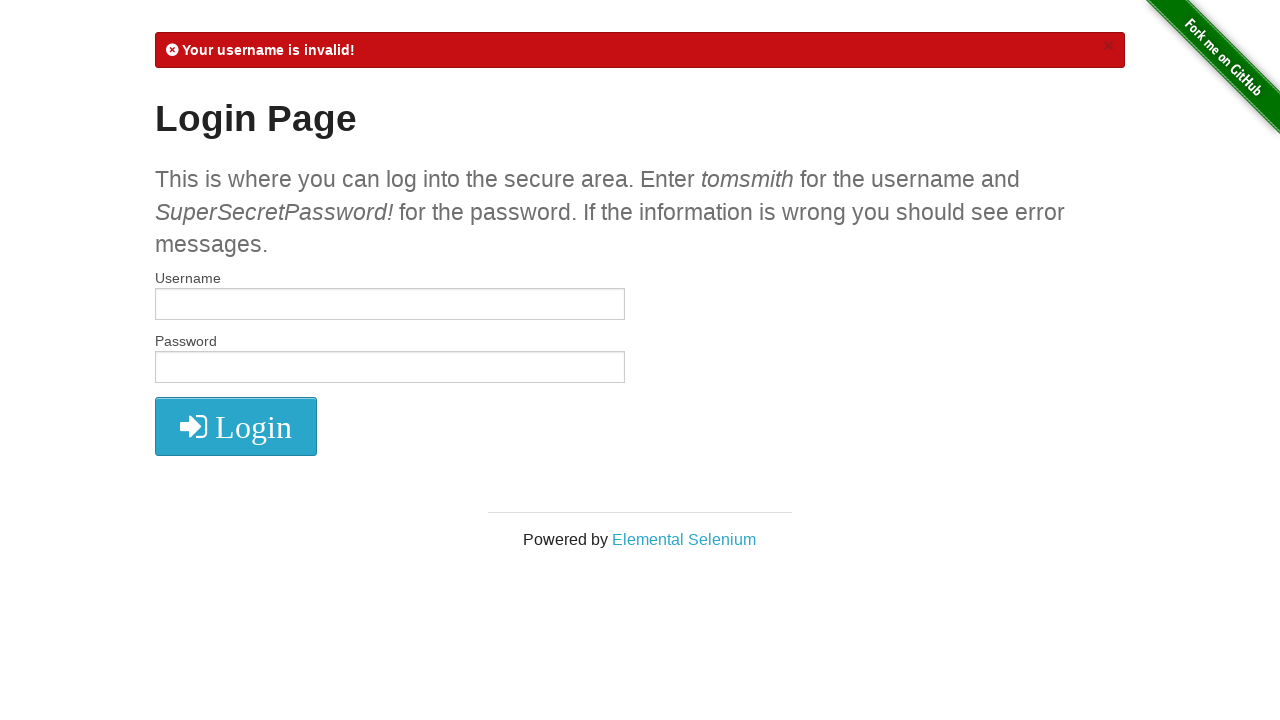